Tests a custom div-based passenger dropdown by clicking to open it, adding adult passengers by clicking the plus button multiple times, and confirming the selection.

Starting URL: https://rahulshettyacademy.com/dropdownsPractise/

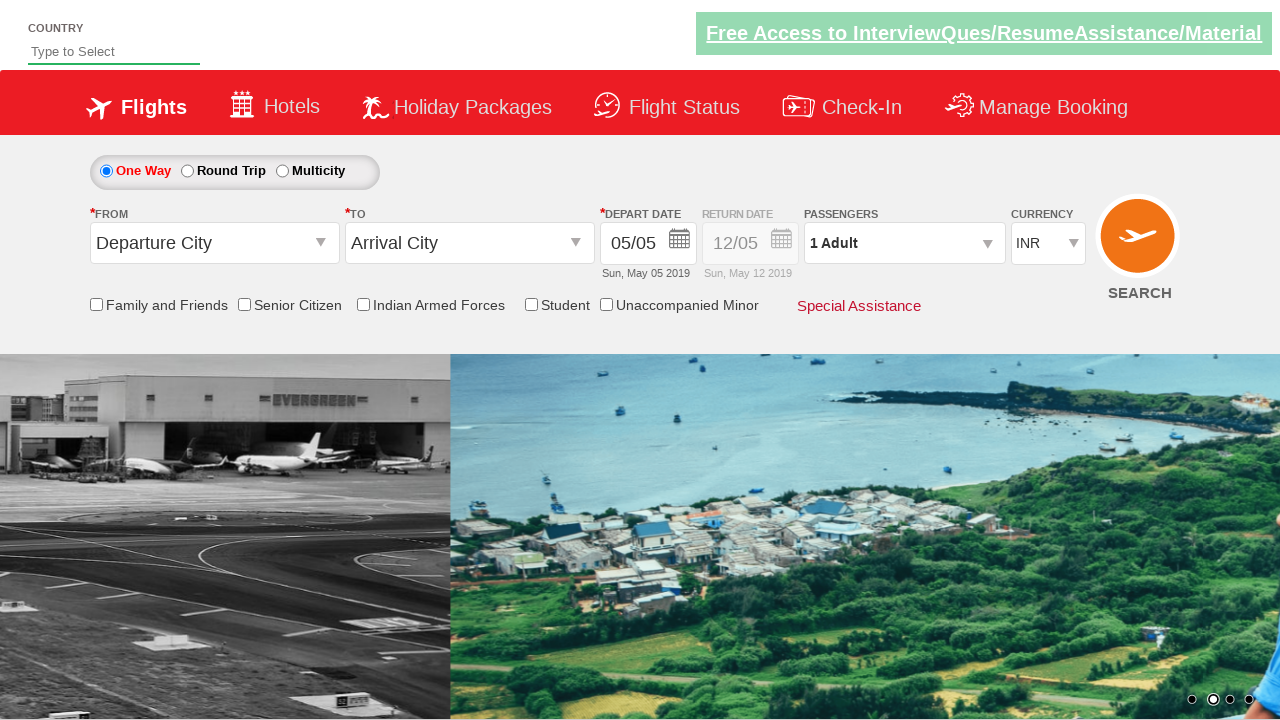

Passenger dropdown became visible
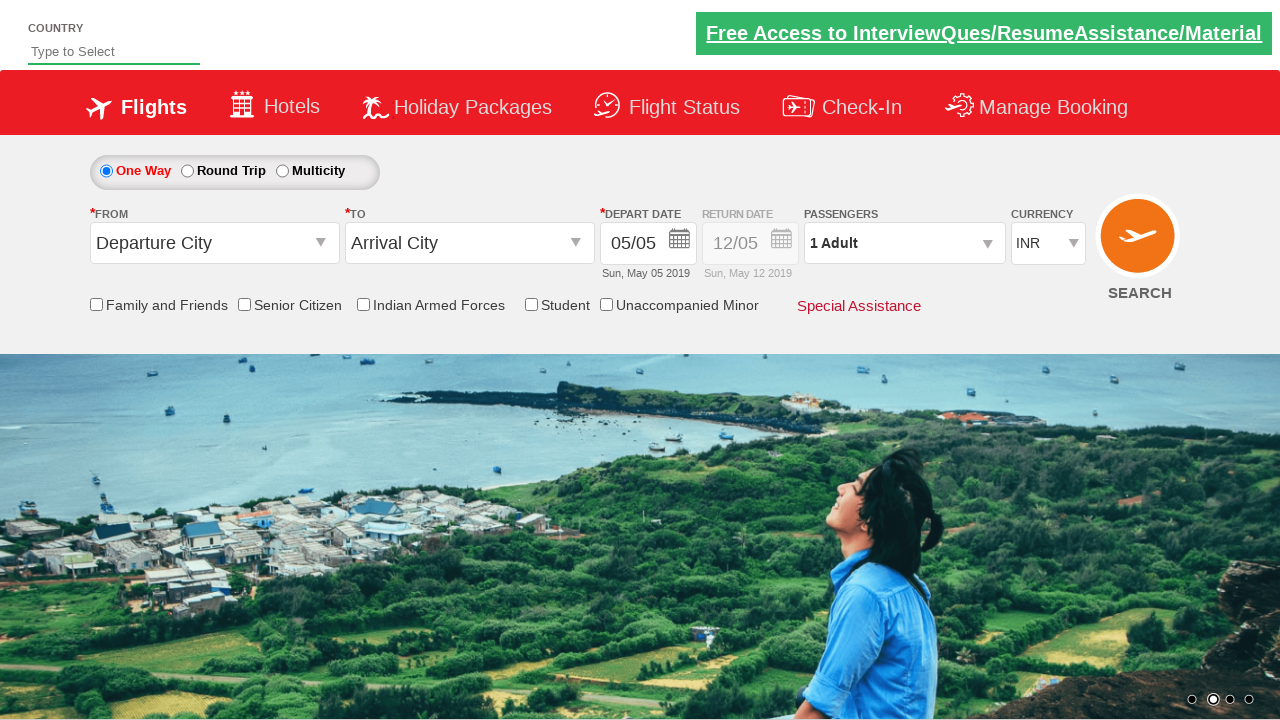

Clicked passenger dropdown to open it at (904, 243) on #divpaxinfo
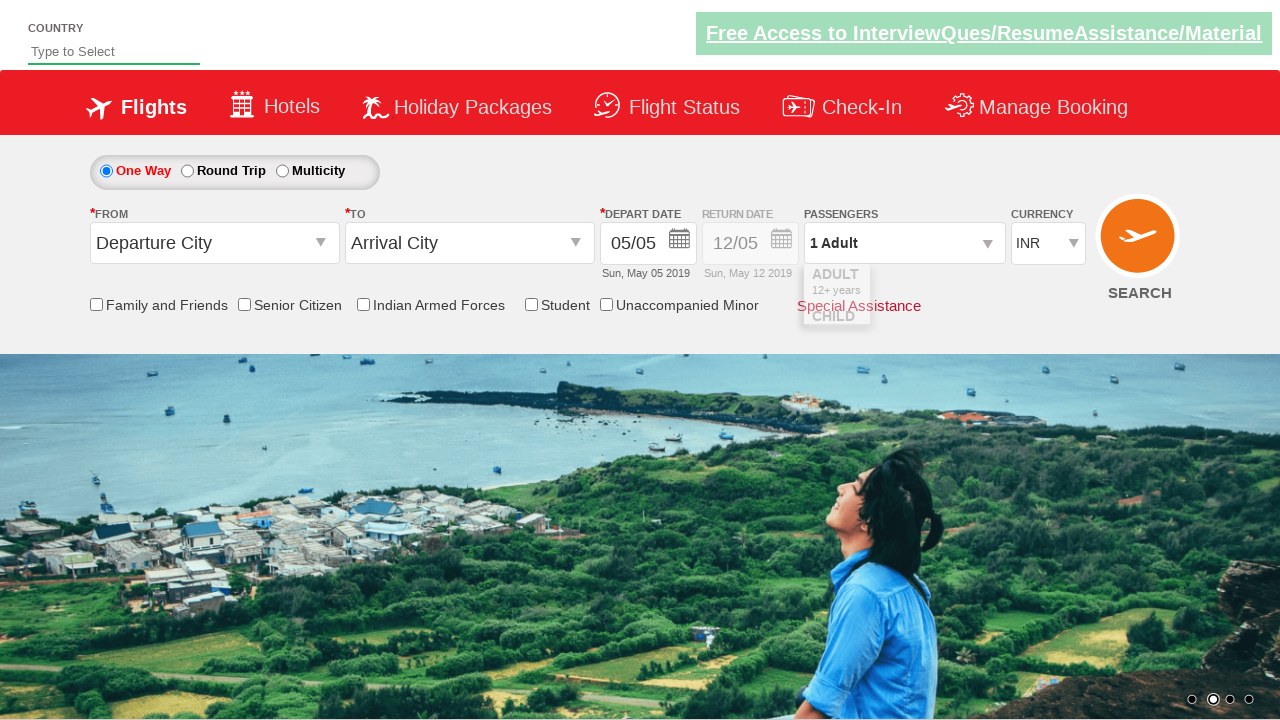

Add adults plus button became visible
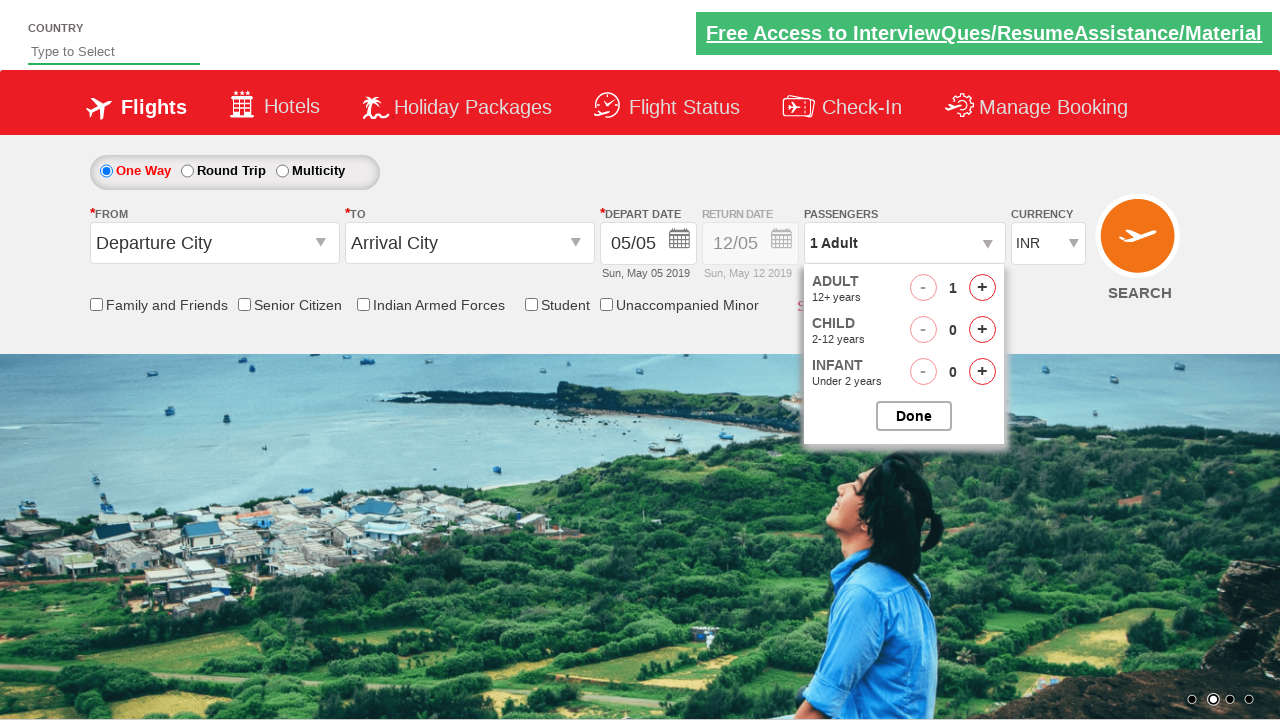

Clicked plus button to add first adult passenger at (982, 288) on #hrefIncAdt
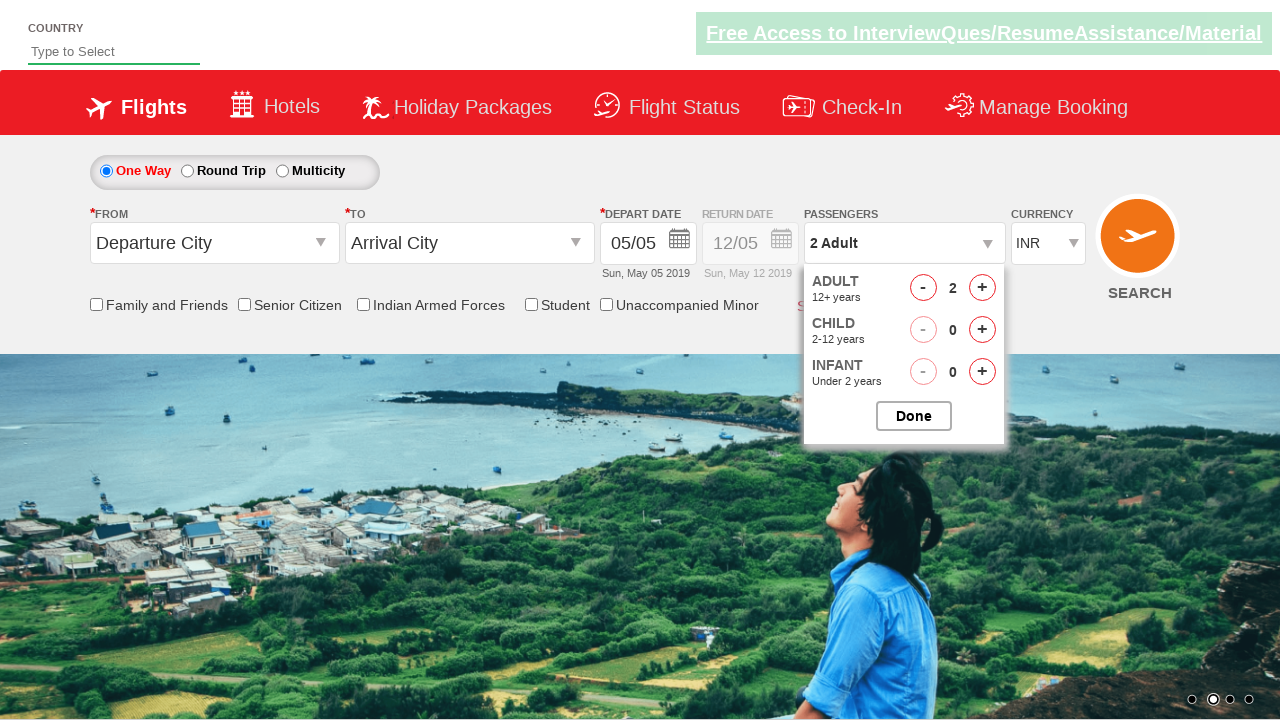

Clicked plus button to add second adult passenger at (982, 288) on #hrefIncAdt
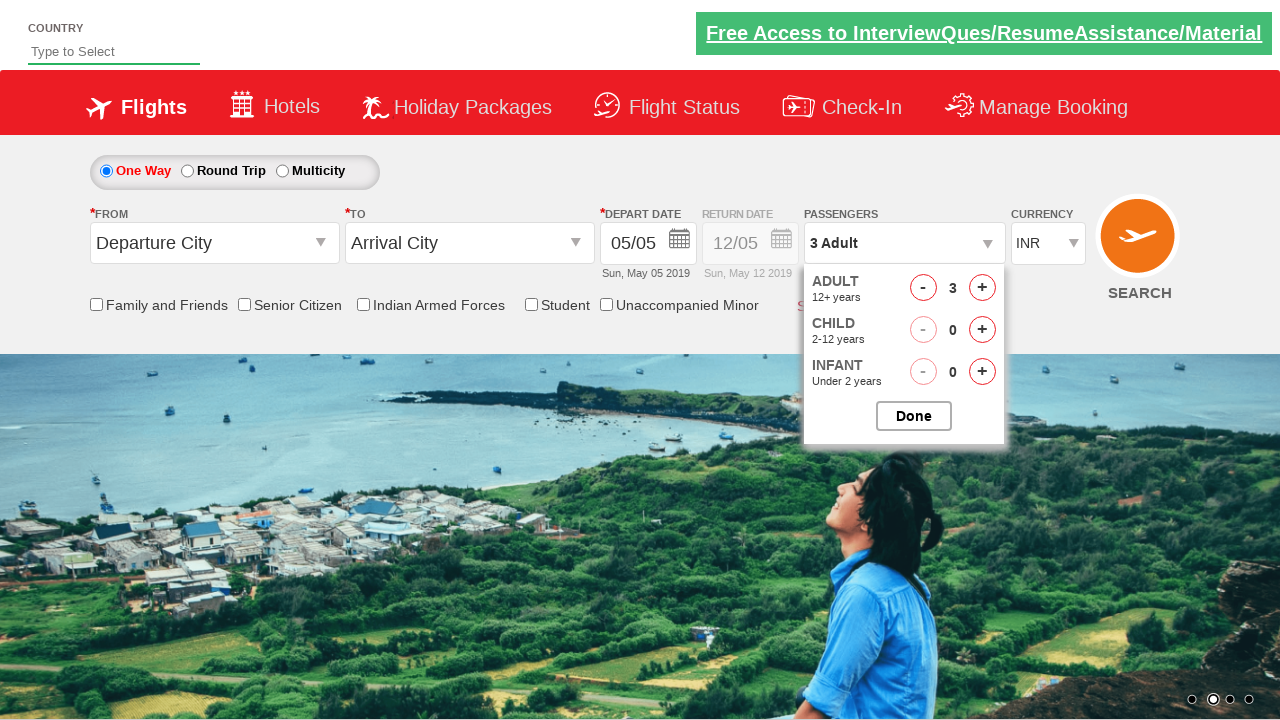

Clicked plus button to add third adult passenger at (982, 288) on #hrefIncAdt
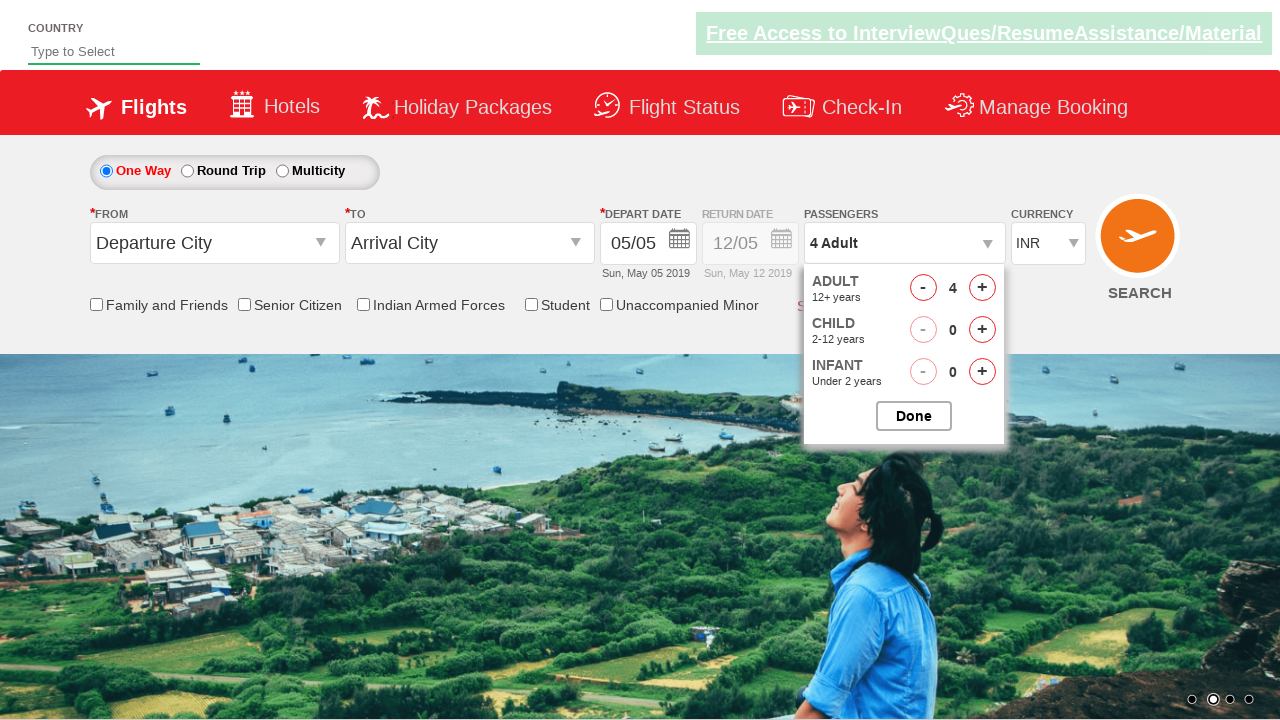

Done button became visible
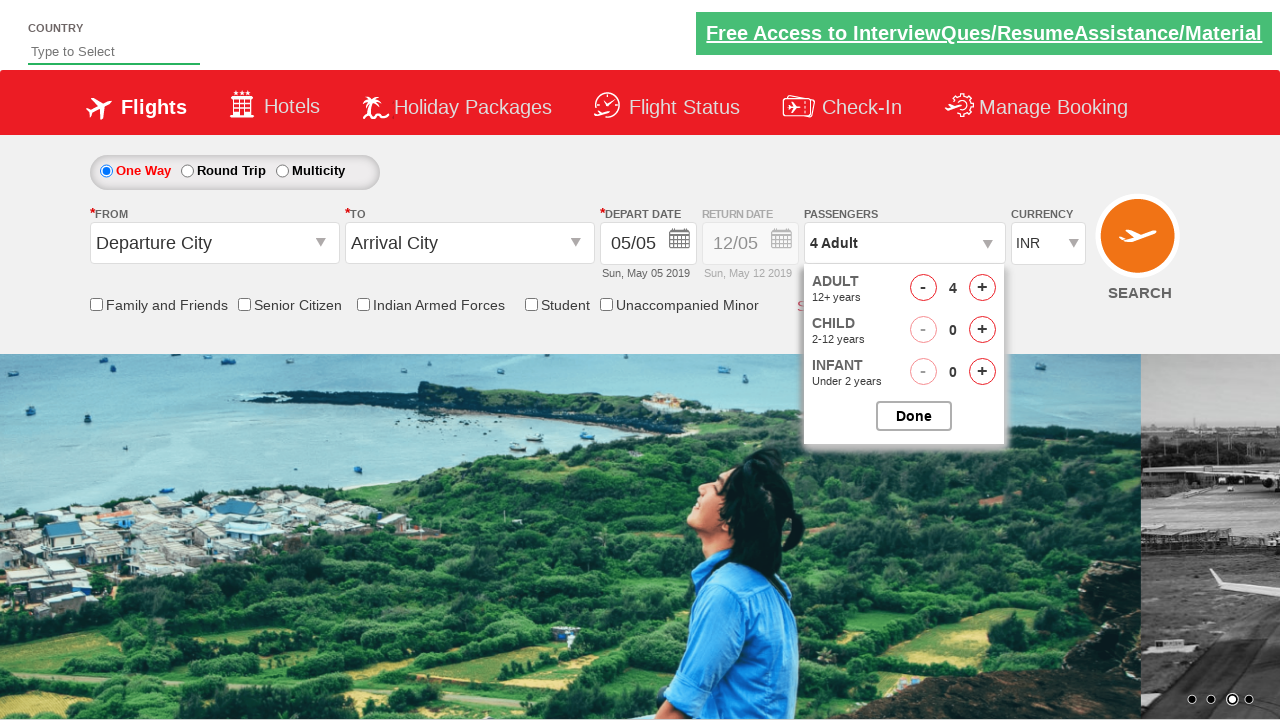

Clicked done button to close passenger dropdown at (914, 416) on #btnclosepaxoption
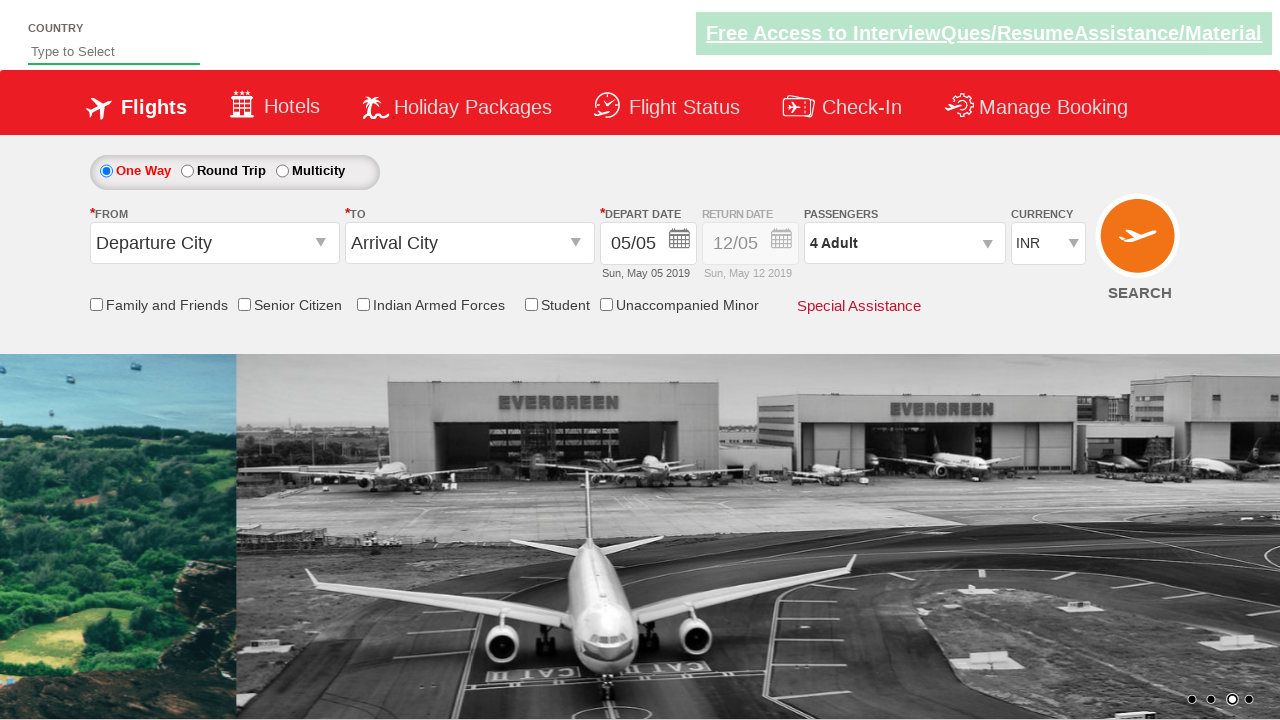

Passenger dropdown updated and became visible
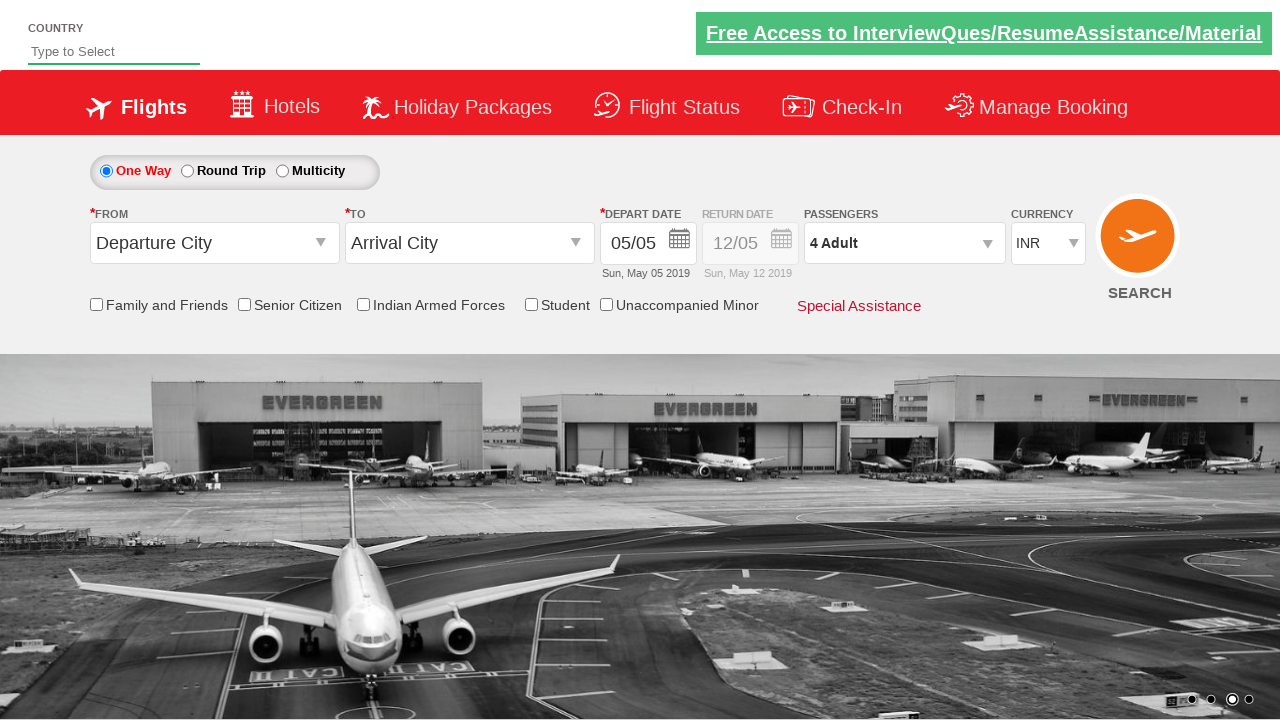

Verified passenger dropdown displays '4 Adult'
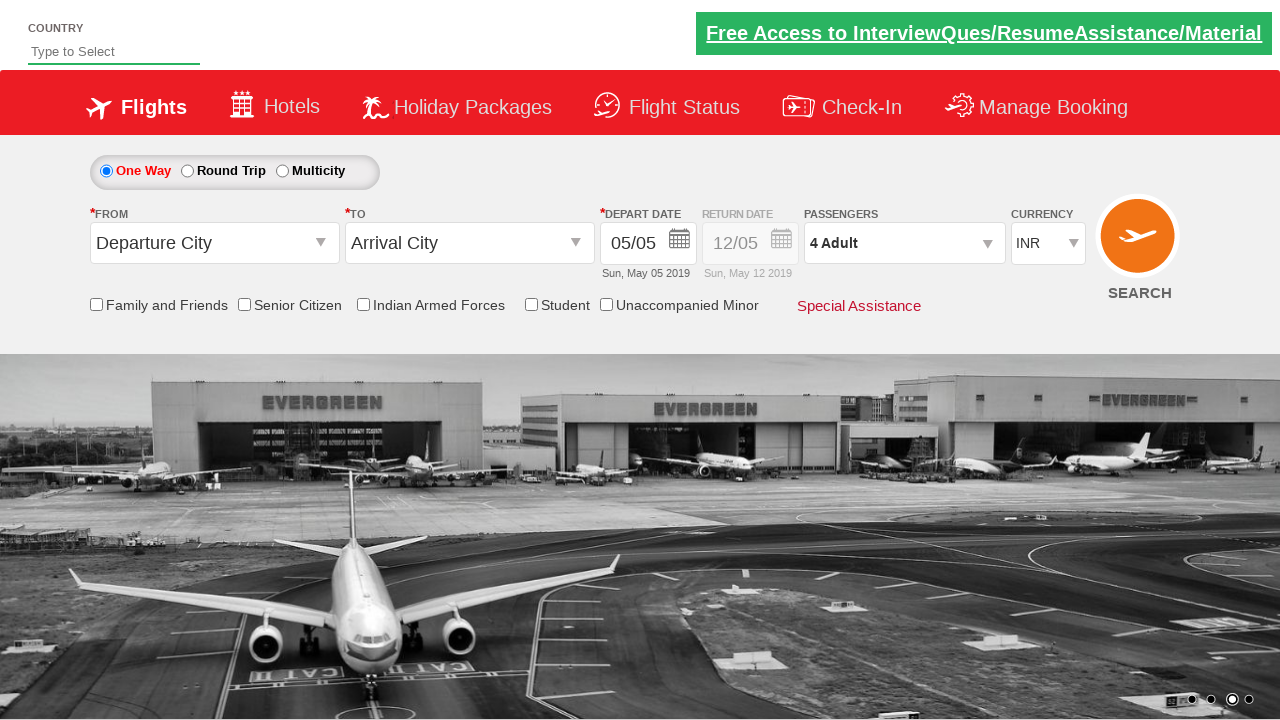

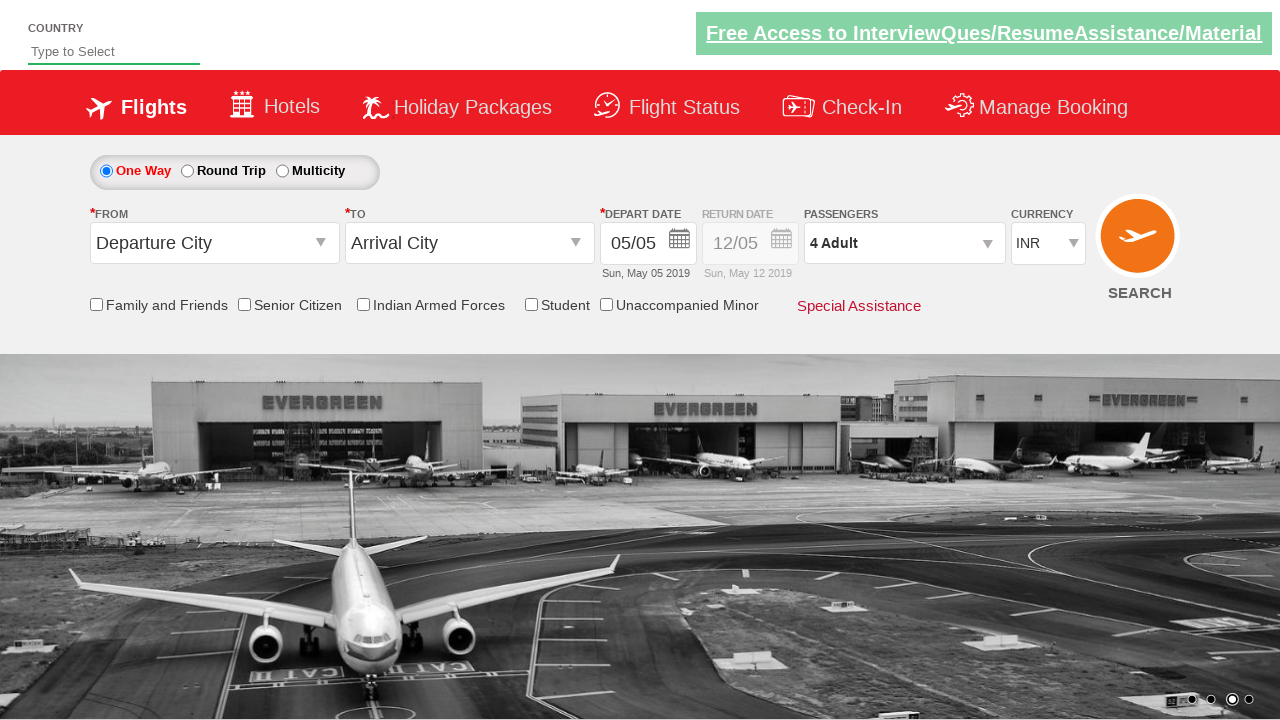